Navigates to OrangeHRM demo login page and clicks on the "OrangeHRM, Inc" link (typically a footer link to the company website)

Starting URL: https://opensource-demo.orangehrmlive.com/web/index.php/auth/login

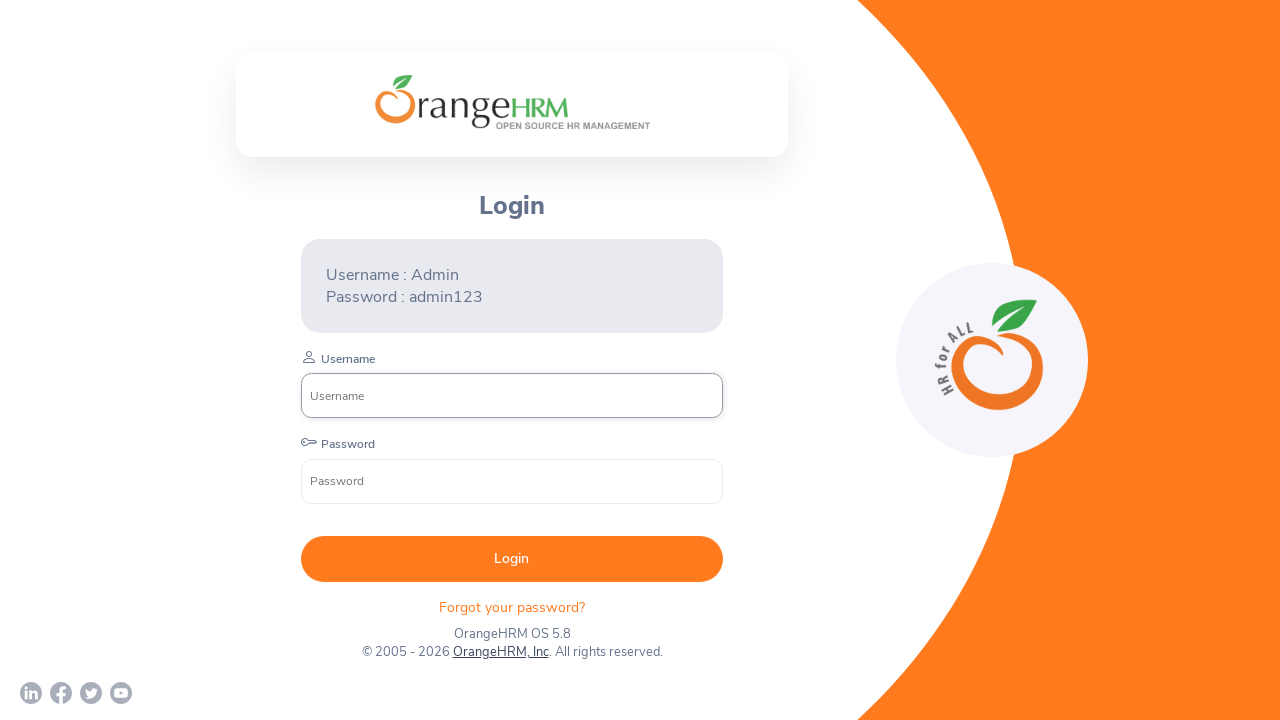

Waited for page to load (networkidle)
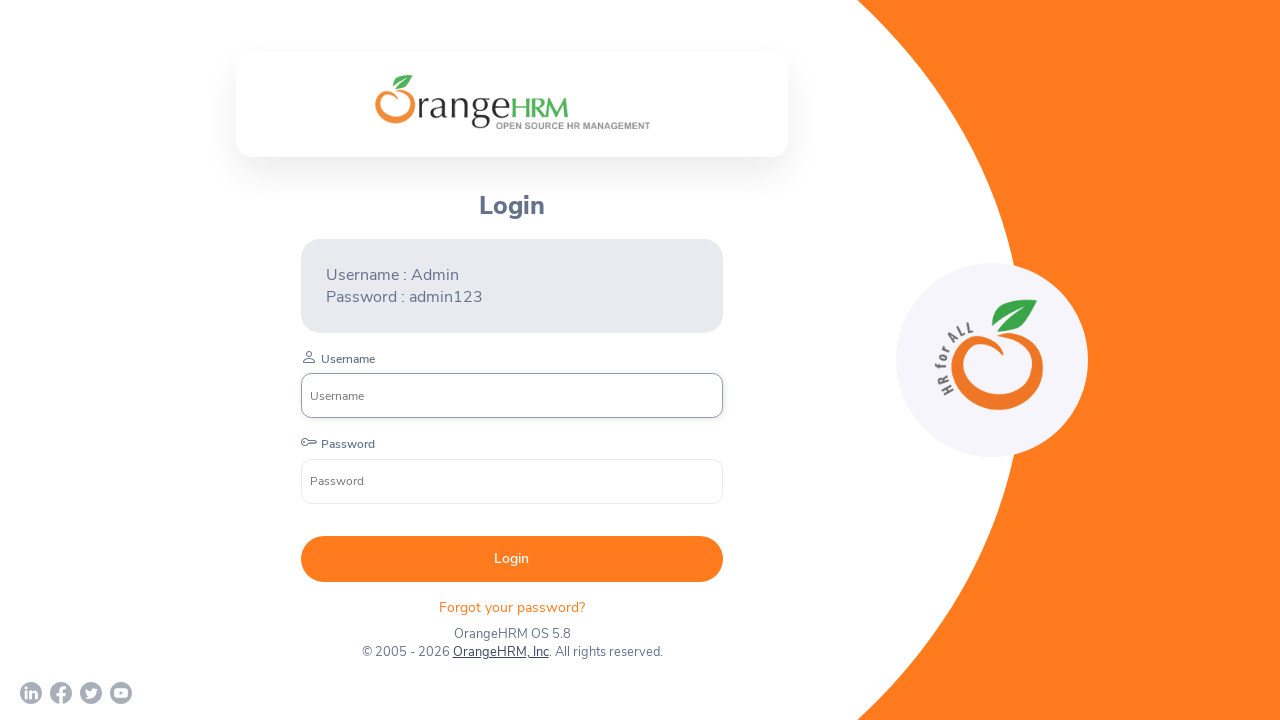

Clicked on the 'OrangeHRM, Inc' footer link at (500, 652) on text=OrangeHRM, Inc
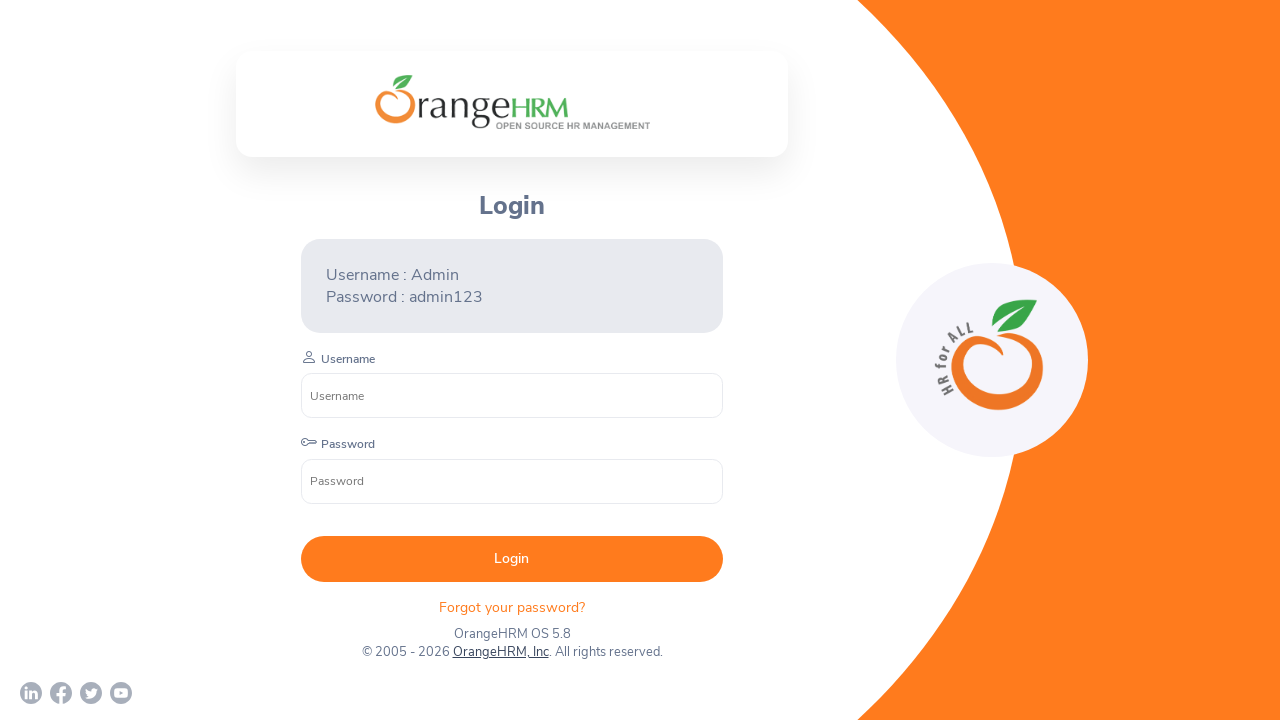

Waited 2 seconds for navigation to complete
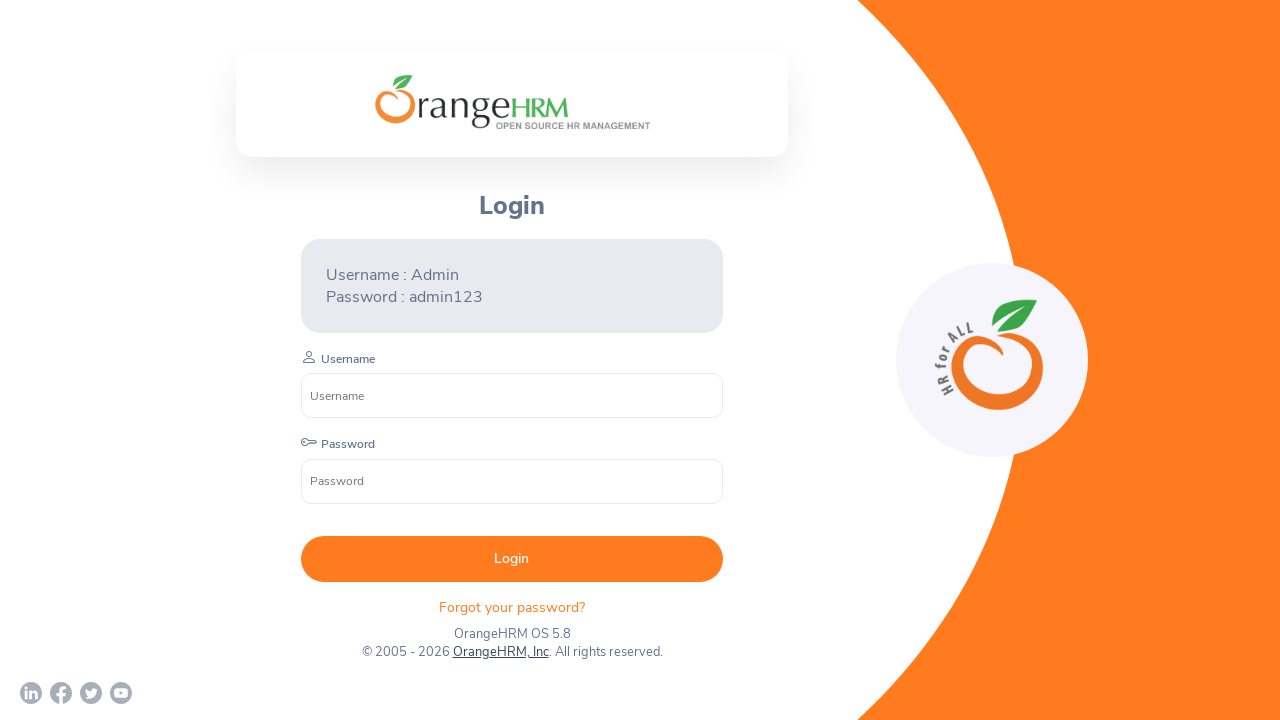

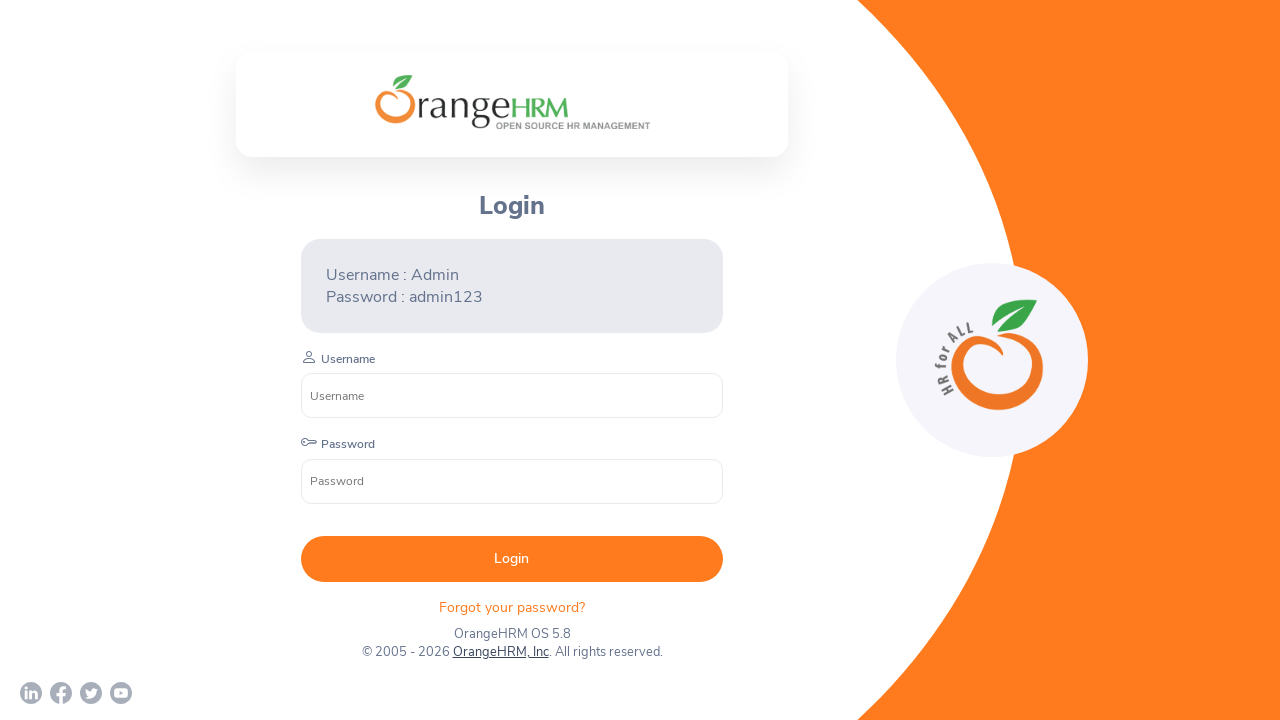